Tests that new todo items are appended to the bottom of the list

Starting URL: https://demo.playwright.dev/todomvc

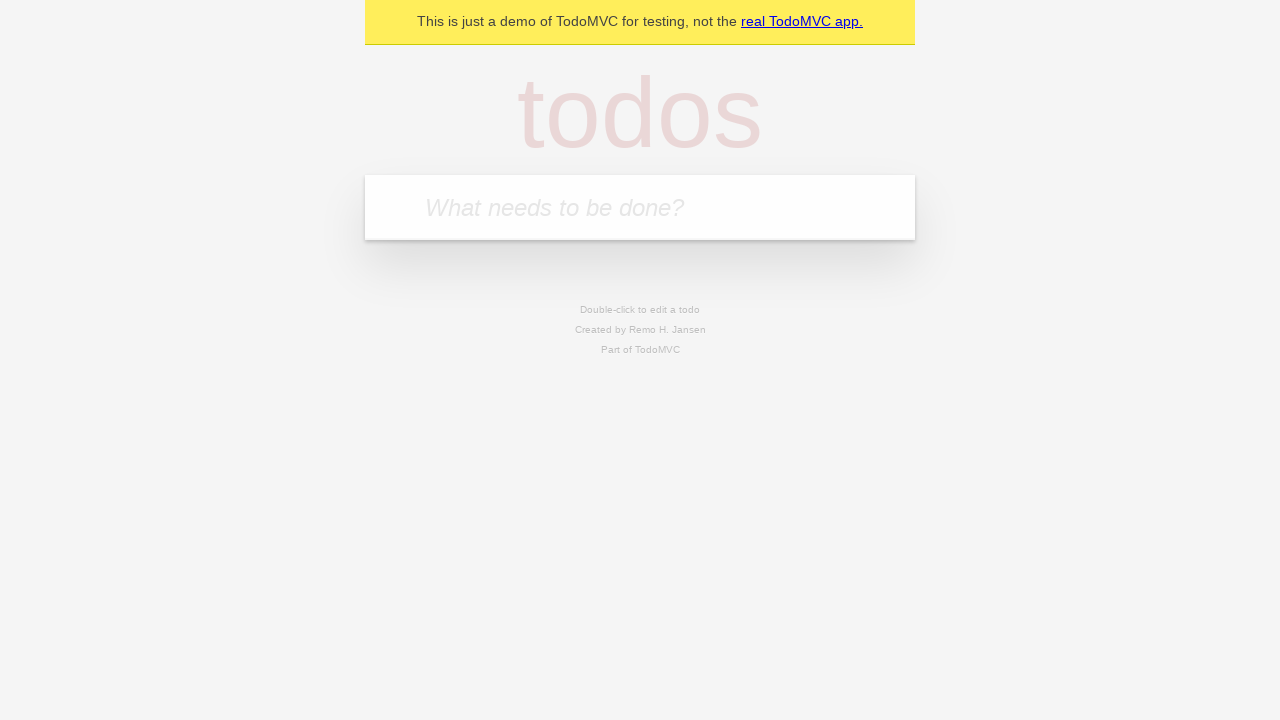

Filled todo input with 'buy some cheese' on internal:attr=[placeholder="What needs to be done?"i]
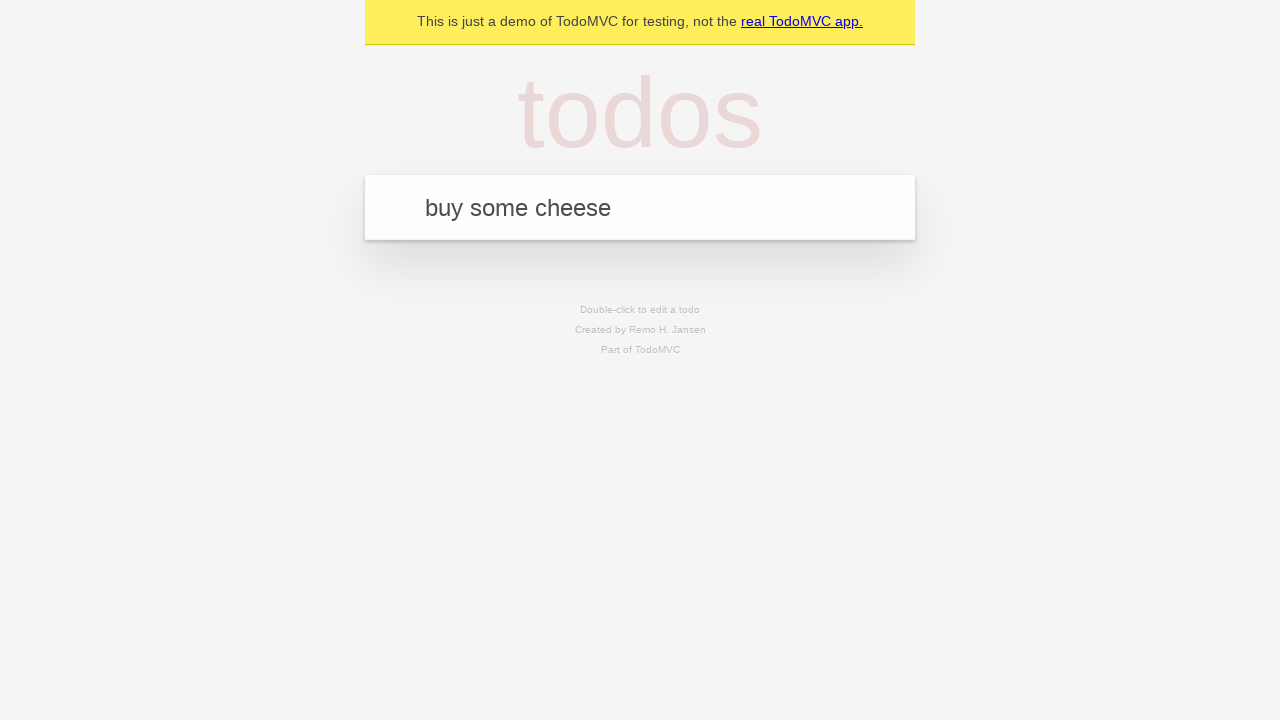

Pressed Enter to add first todo item on internal:attr=[placeholder="What needs to be done?"i]
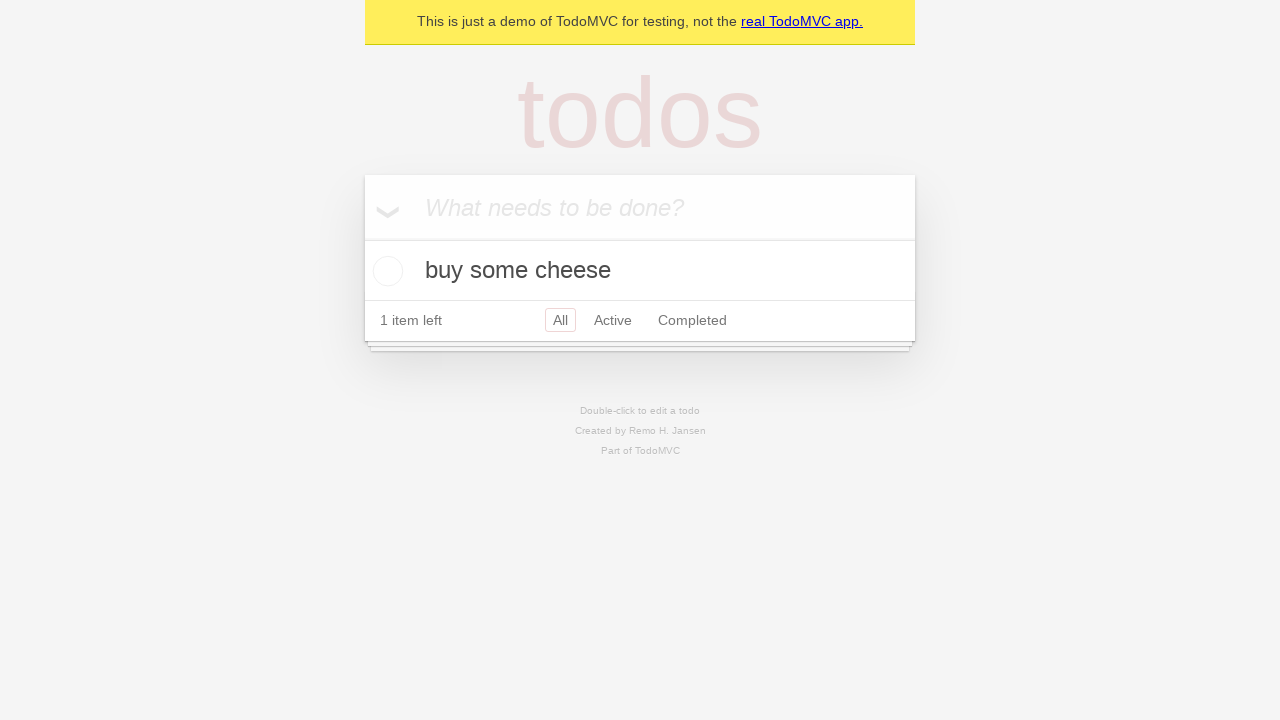

Filled todo input with 'feed the cat' on internal:attr=[placeholder="What needs to be done?"i]
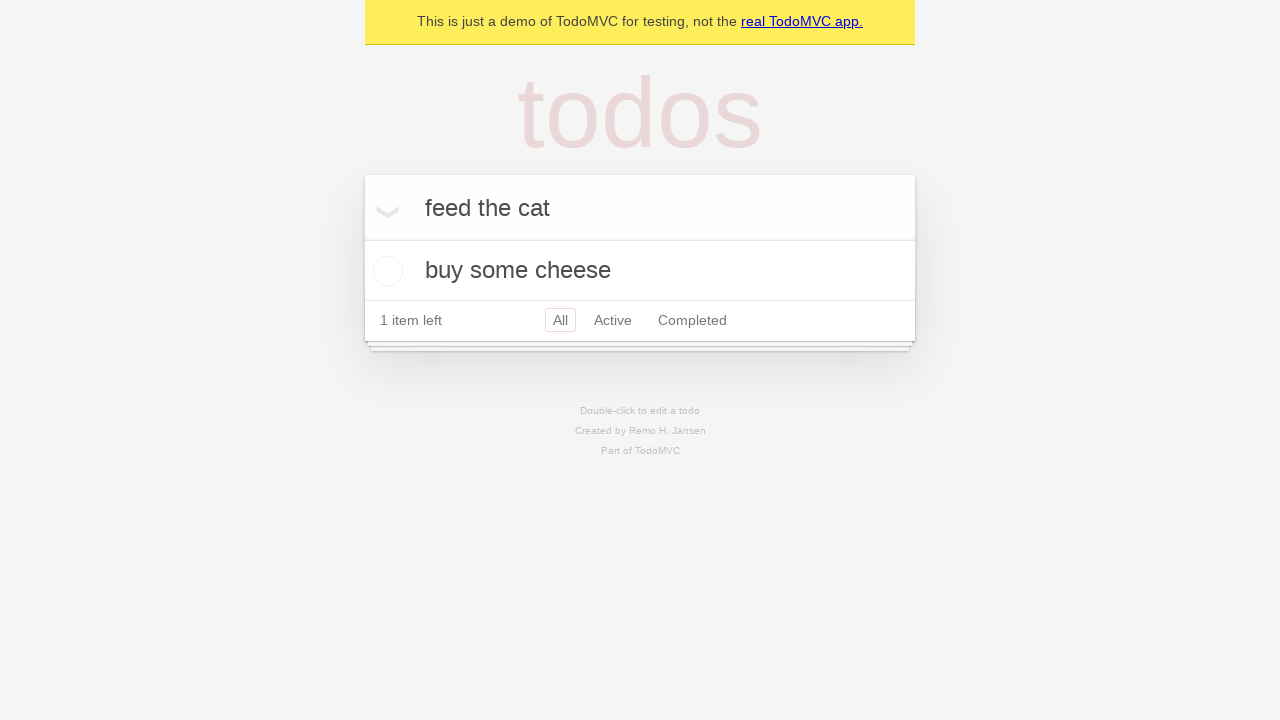

Pressed Enter to add second todo item on internal:attr=[placeholder="What needs to be done?"i]
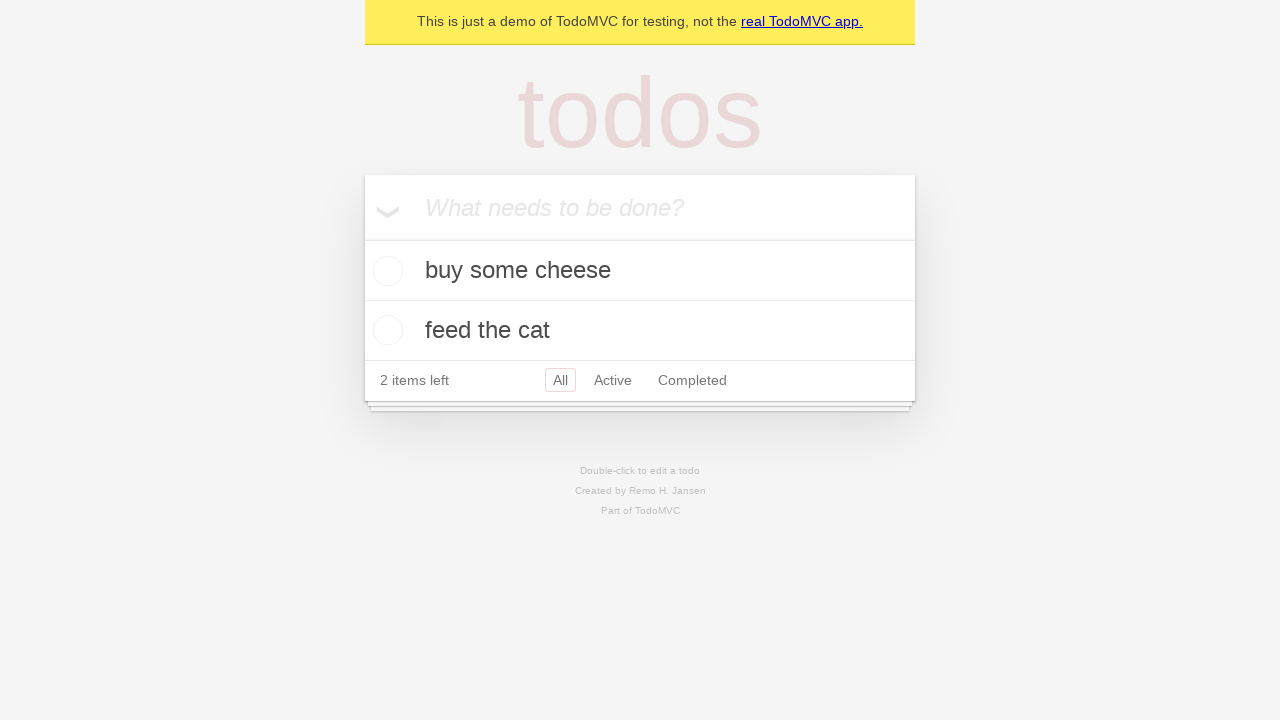

Filled todo input with 'book a doctors appointment' on internal:attr=[placeholder="What needs to be done?"i]
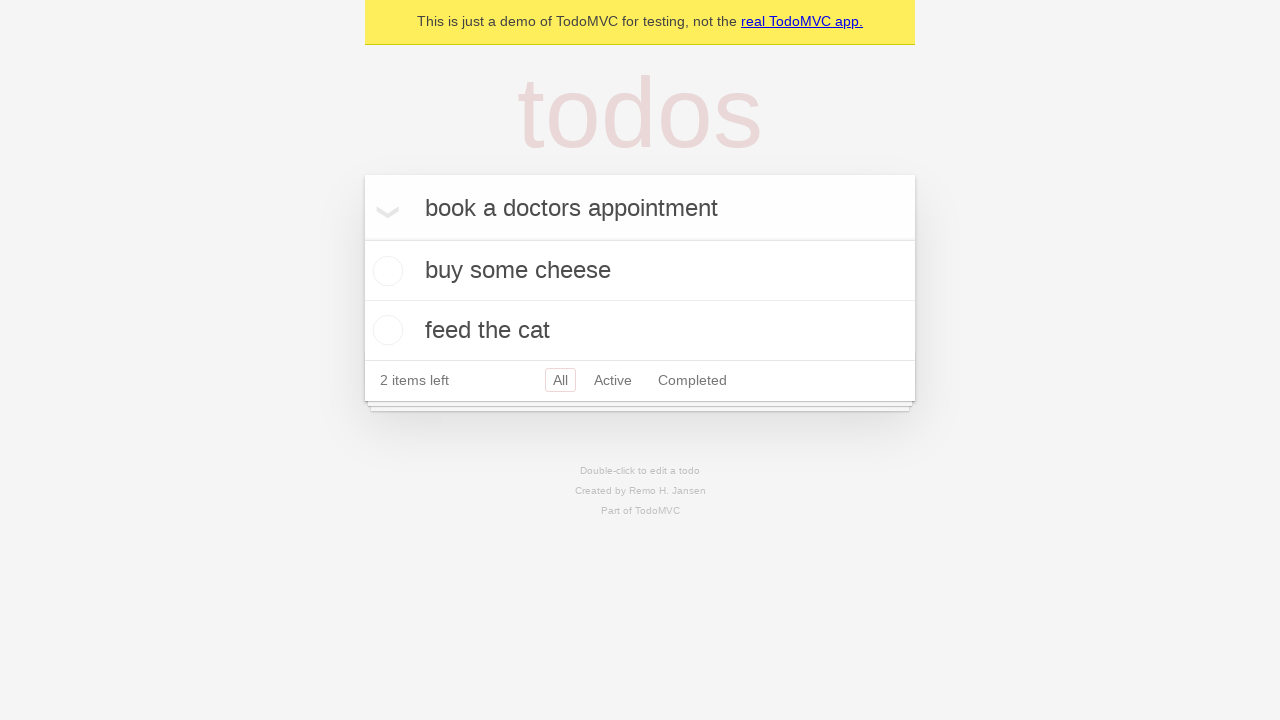

Pressed Enter to add third todo item on internal:attr=[placeholder="What needs to be done?"i]
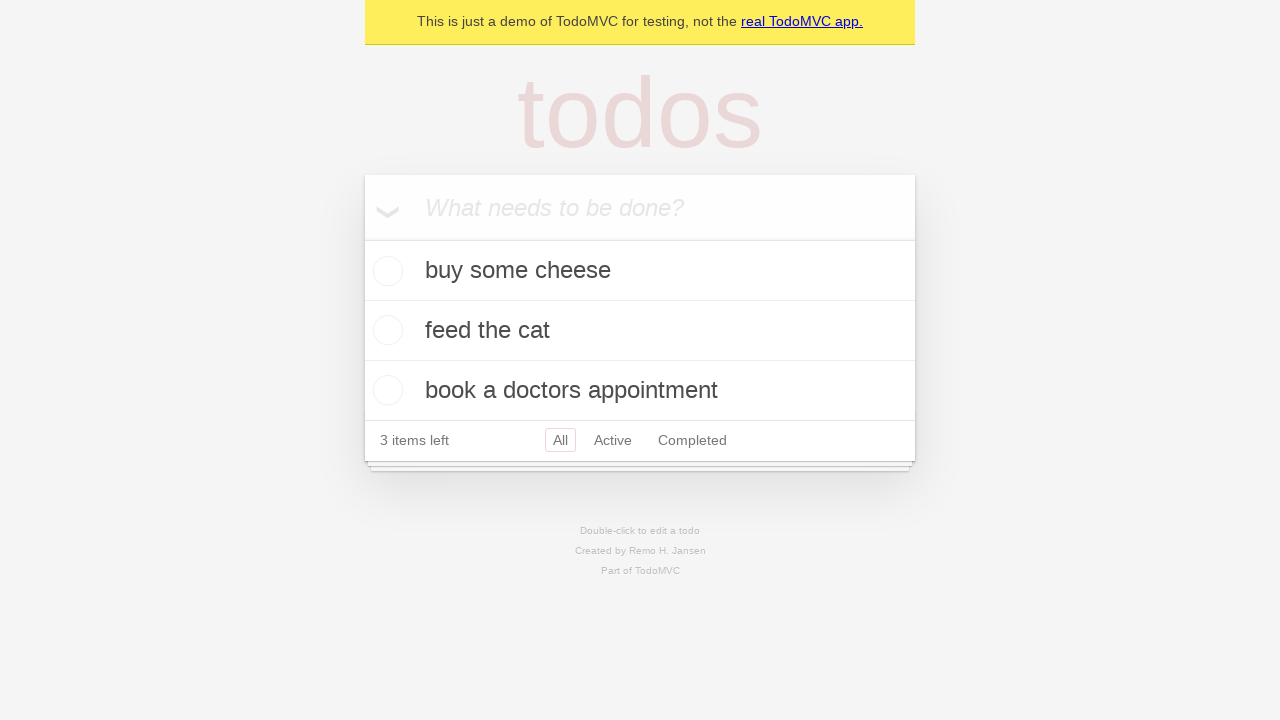

Todo count element loaded, confirming all items added to list
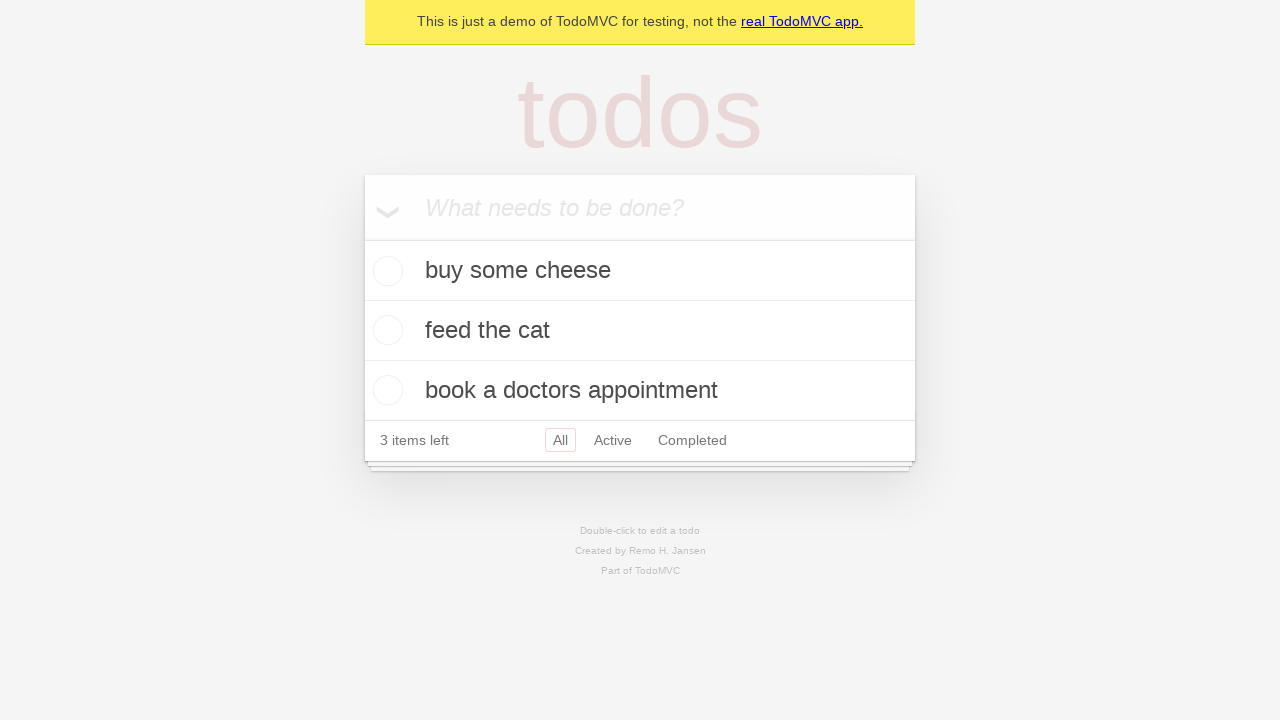

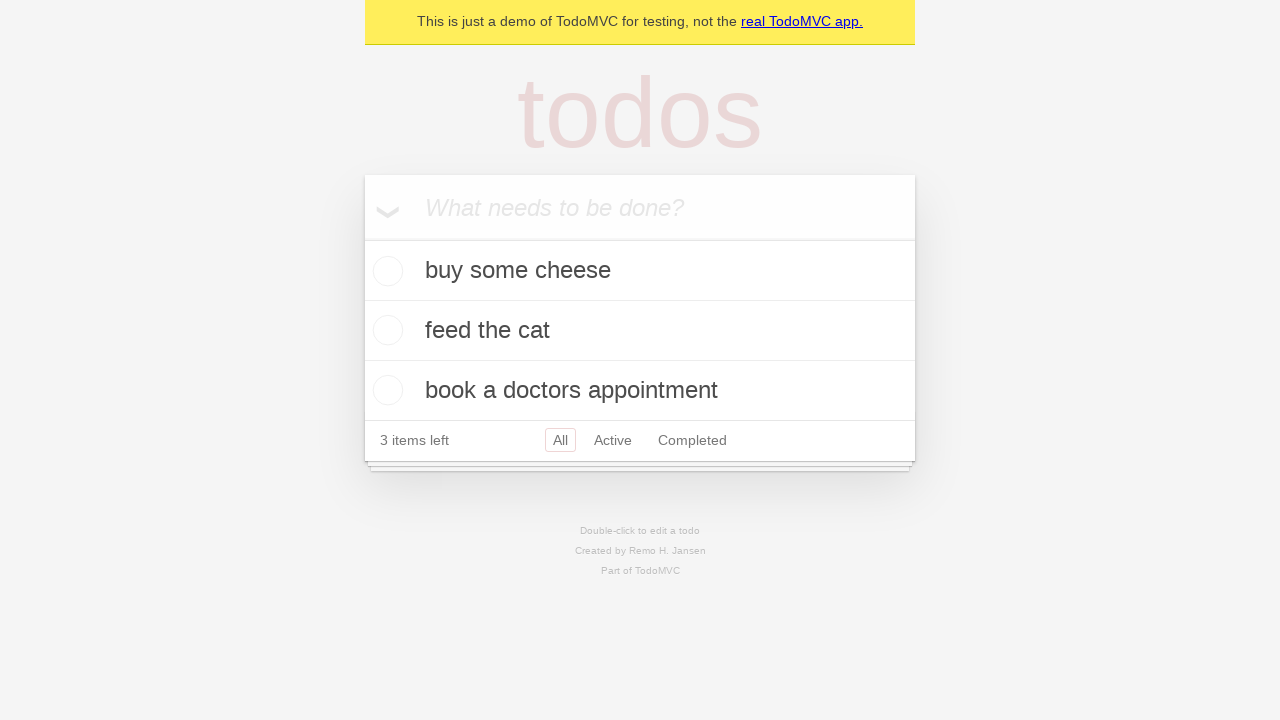